Tests form input functionality on W3Schools tryit editor by switching to the iframe, clearing existing values in first and last name fields, entering new values, and submitting the form.

Starting URL: https://www.w3schools.com/html/tryit.asp?filename=tryhtml_input_attributes_value

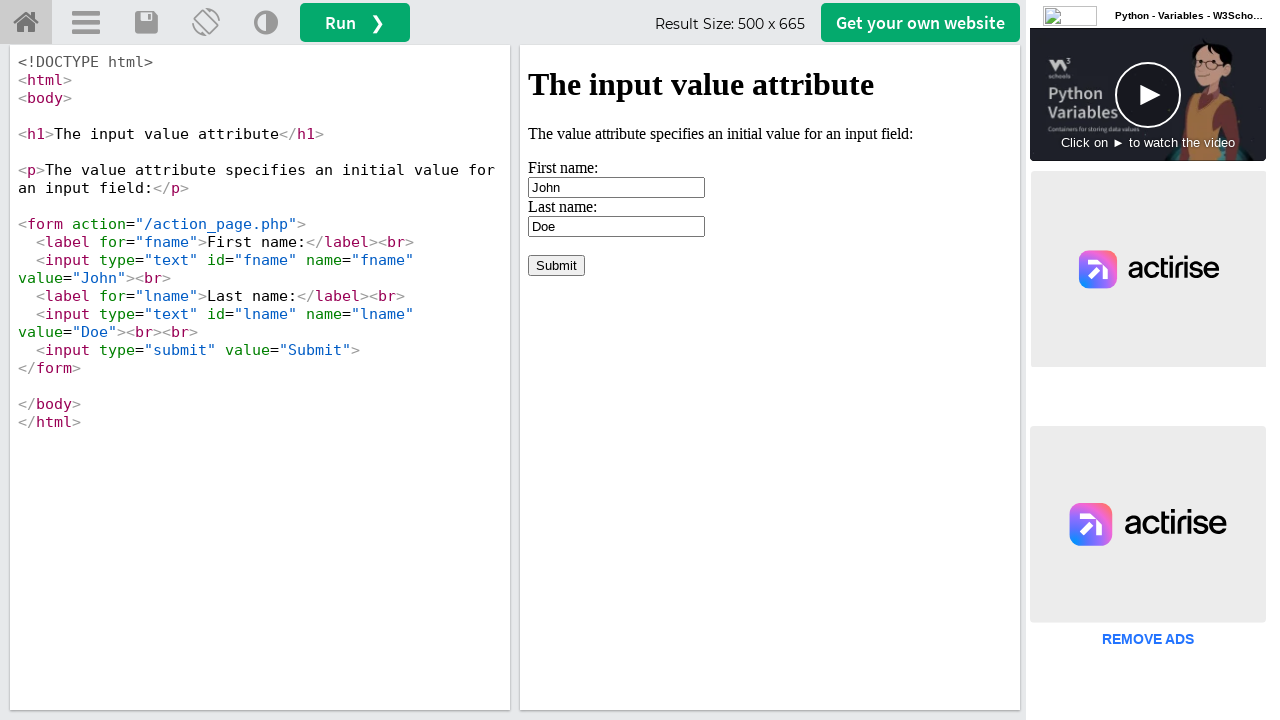

Waited for iframe to load on W3Schools tryit editor page
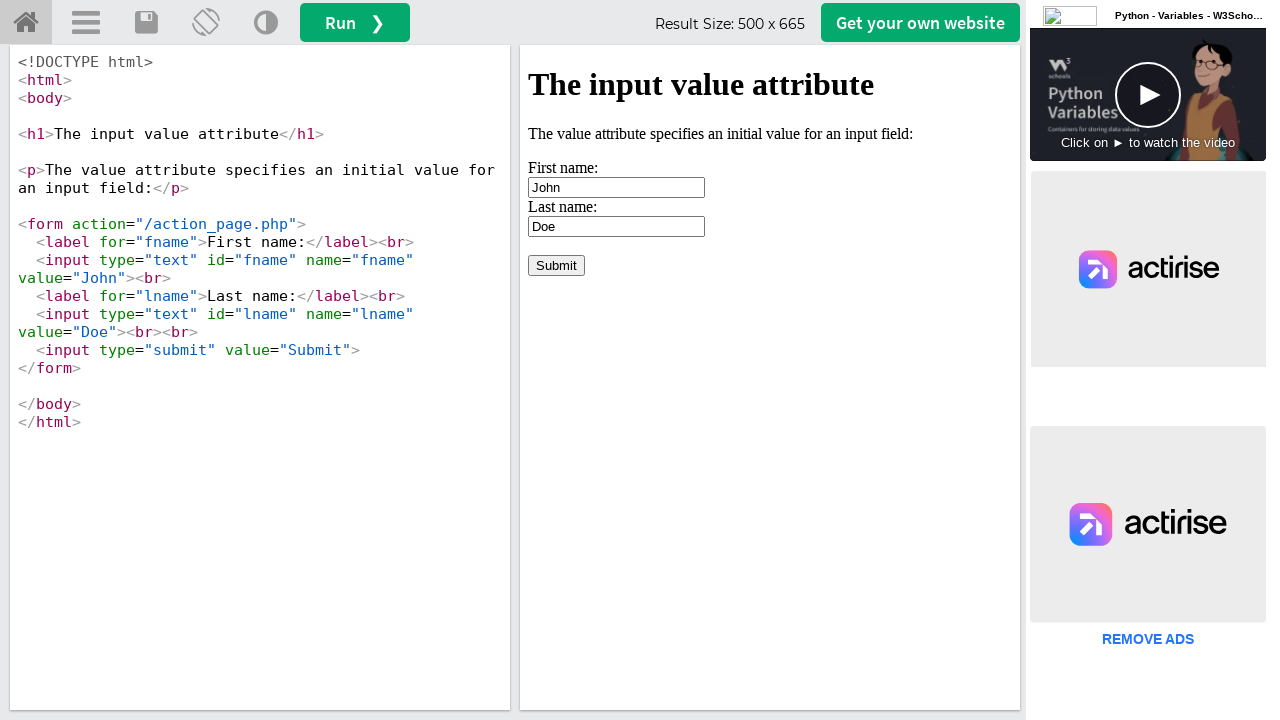

Retrieved all frames from the page
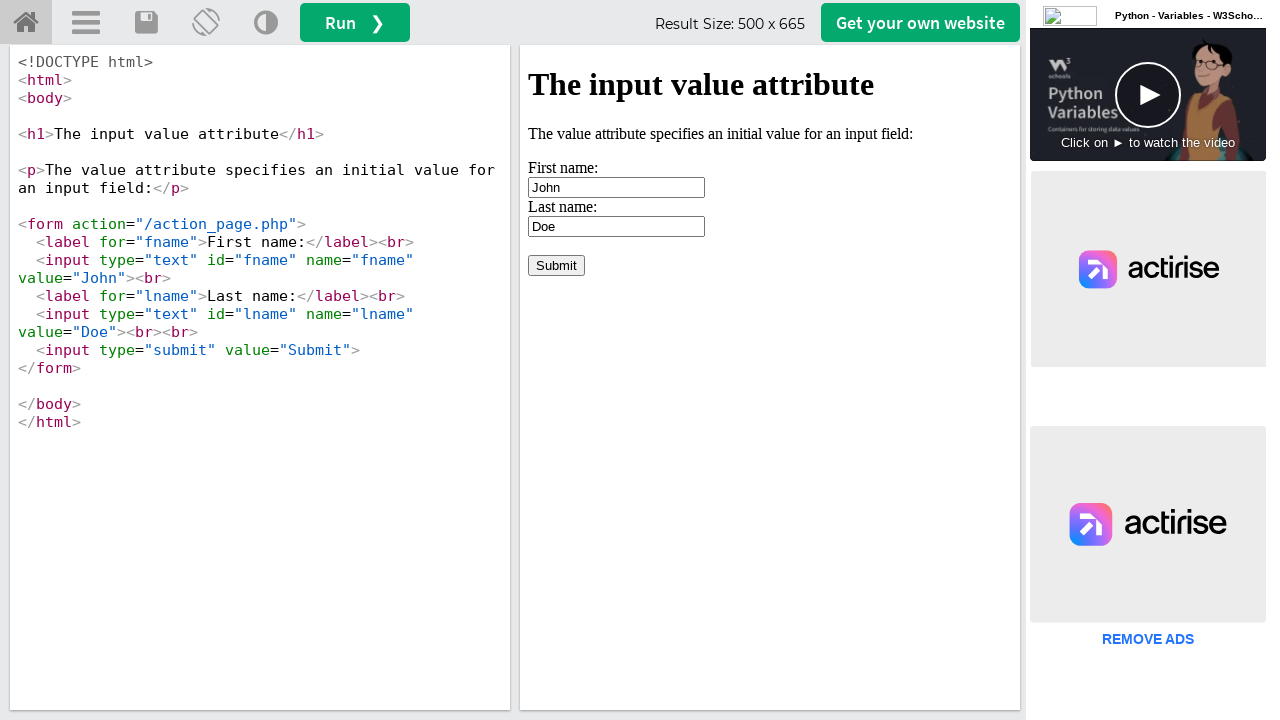

Located the iframeResult frame containing the form
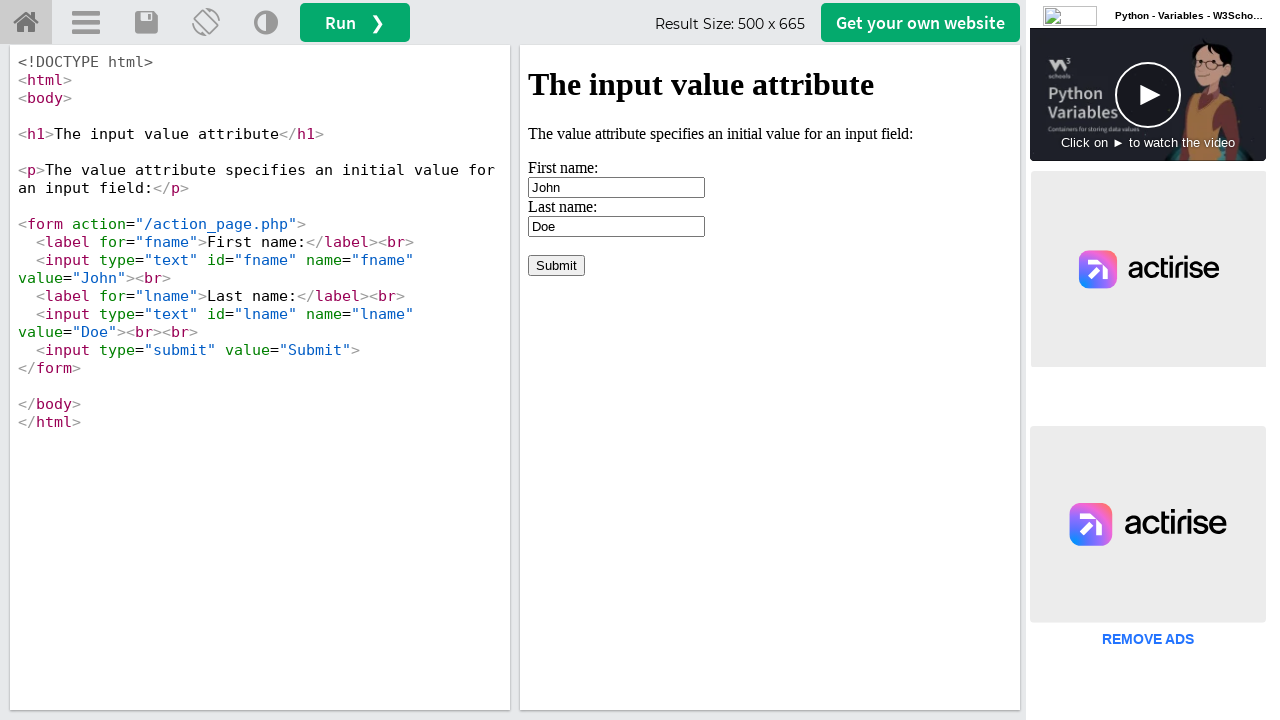

Cleared the first name field on #fname
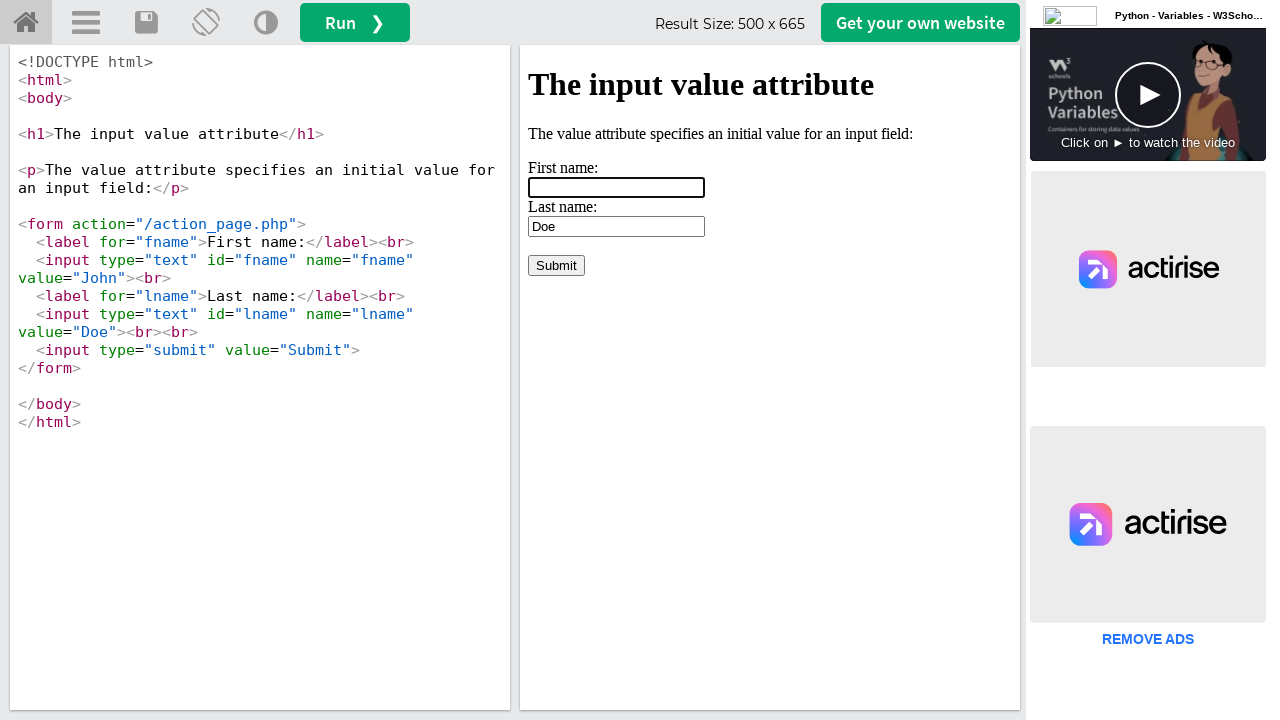

Filled first name field with 'Batch37' on #fname
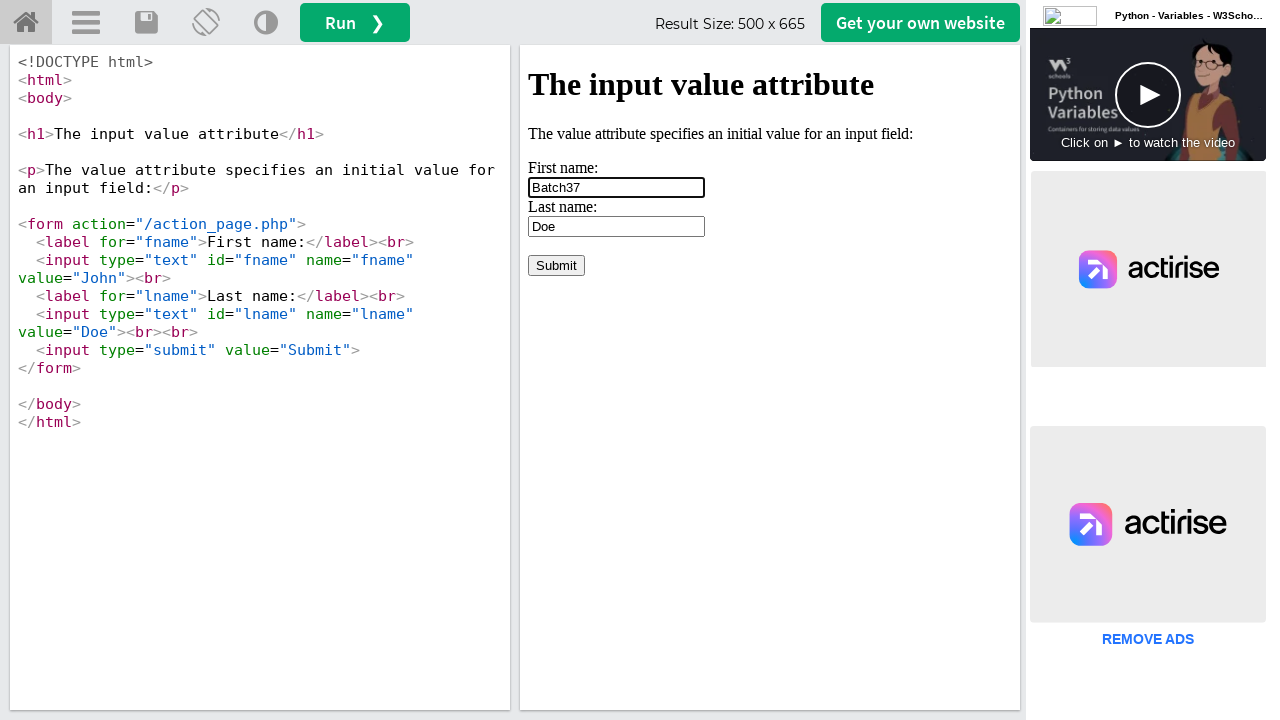

Cleared the last name field on #lname
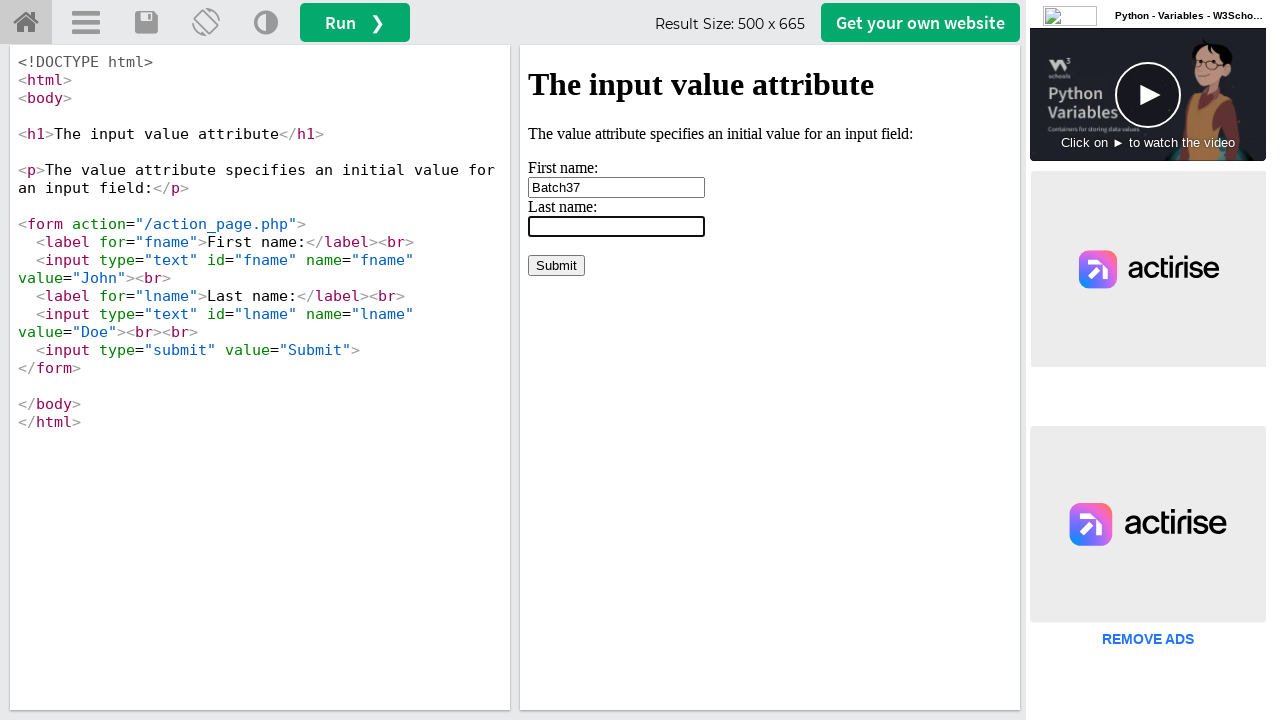

Filled last name field with 'Test Automation' on #lname
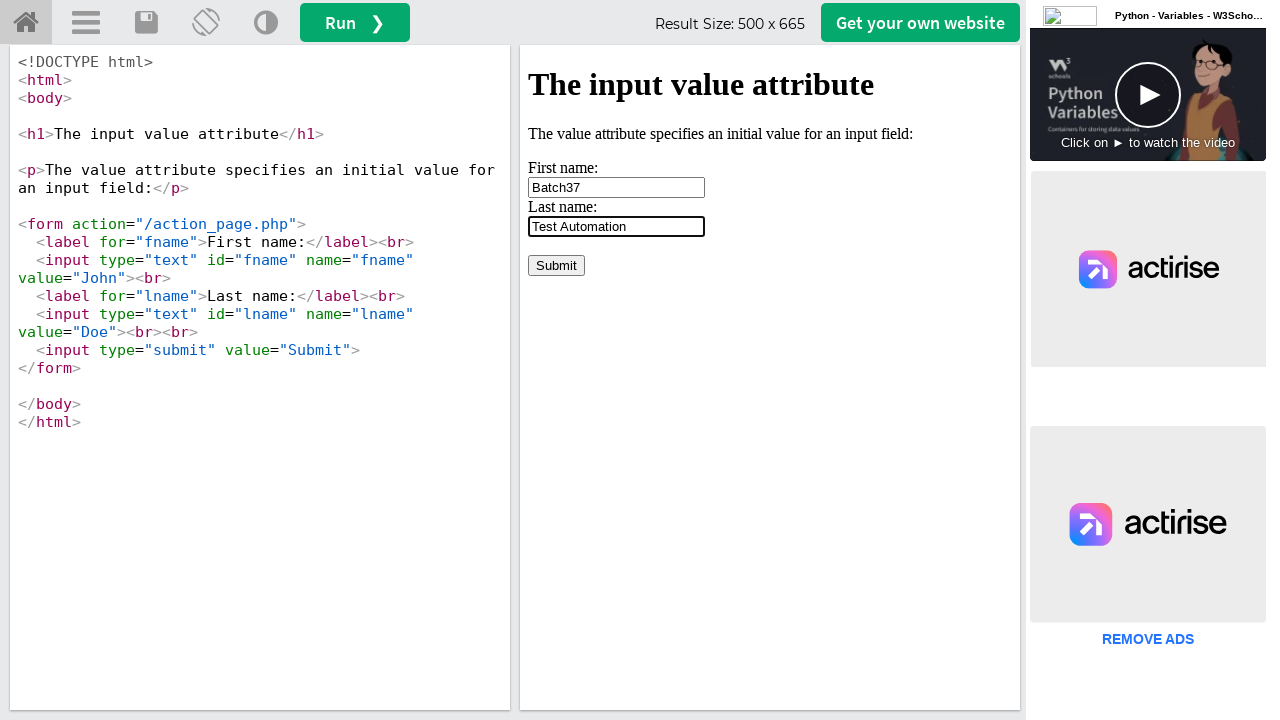

Clicked the submit button to submit the form at (556, 265) on input[type='submit']
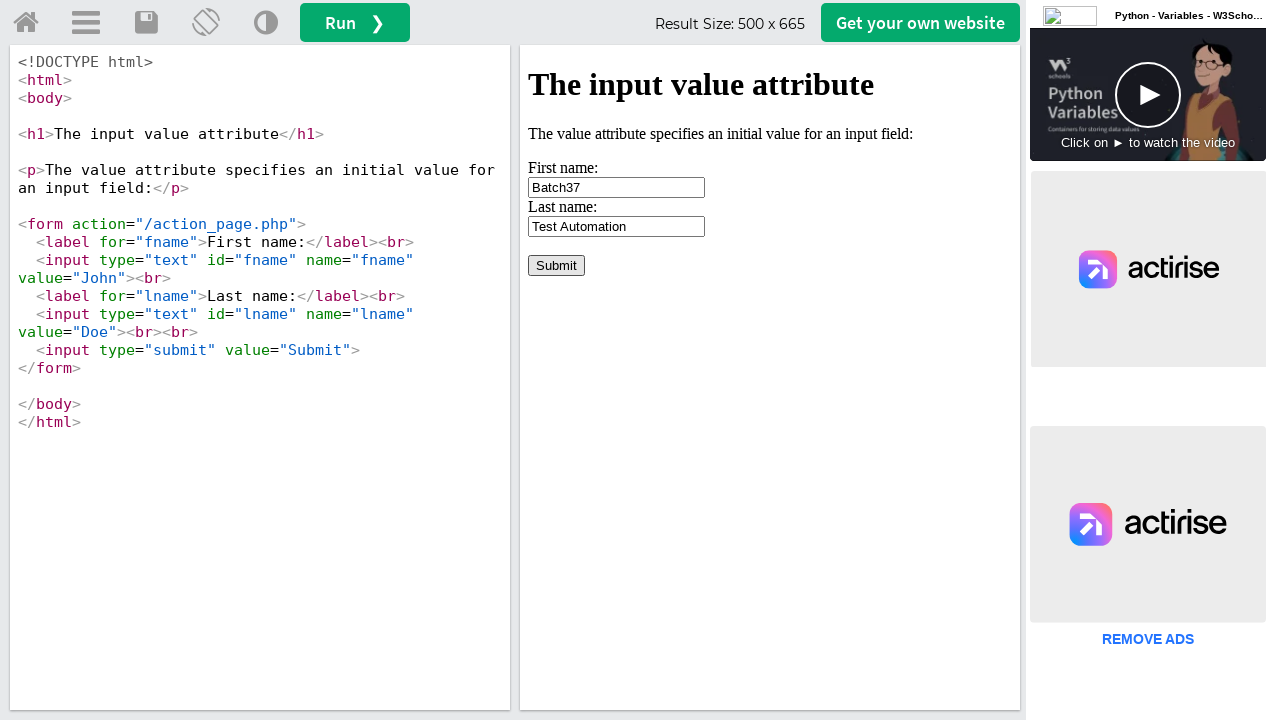

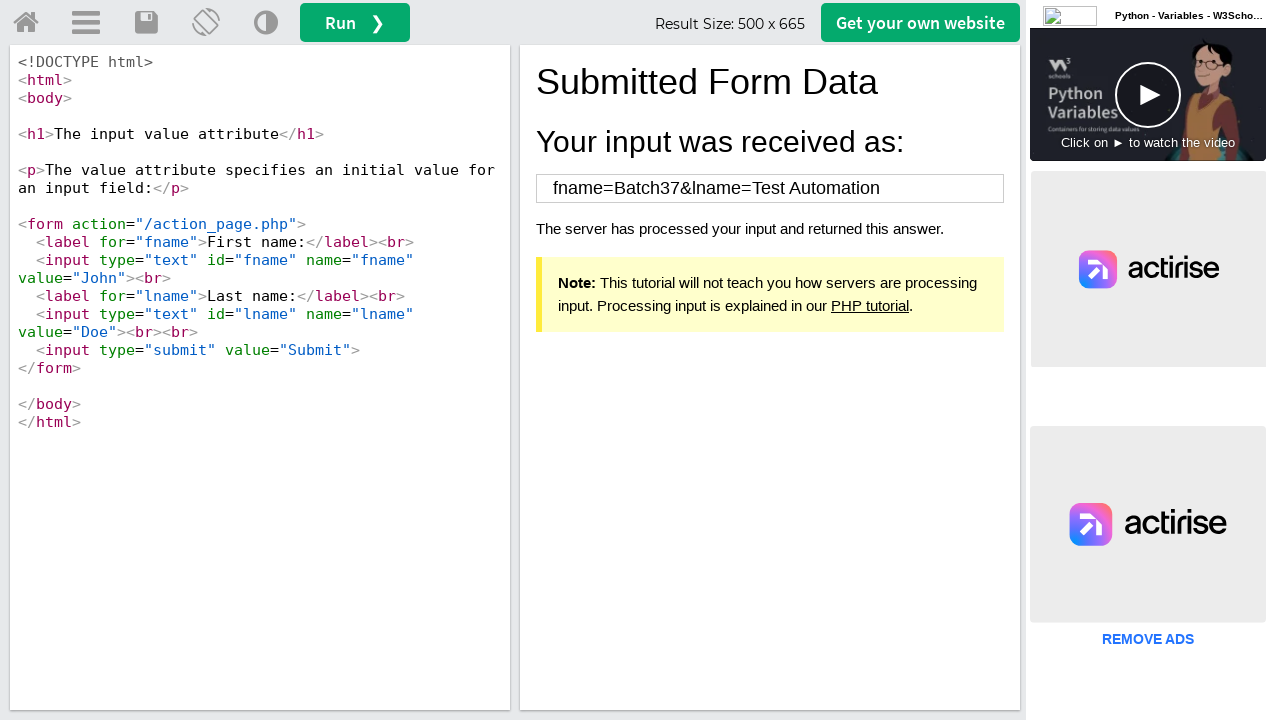